Tests that clicking the "GET STARTED" button on the Playwright homepage correctly redirects to the introduction/documentation page.

Starting URL: https://playwright.dev/

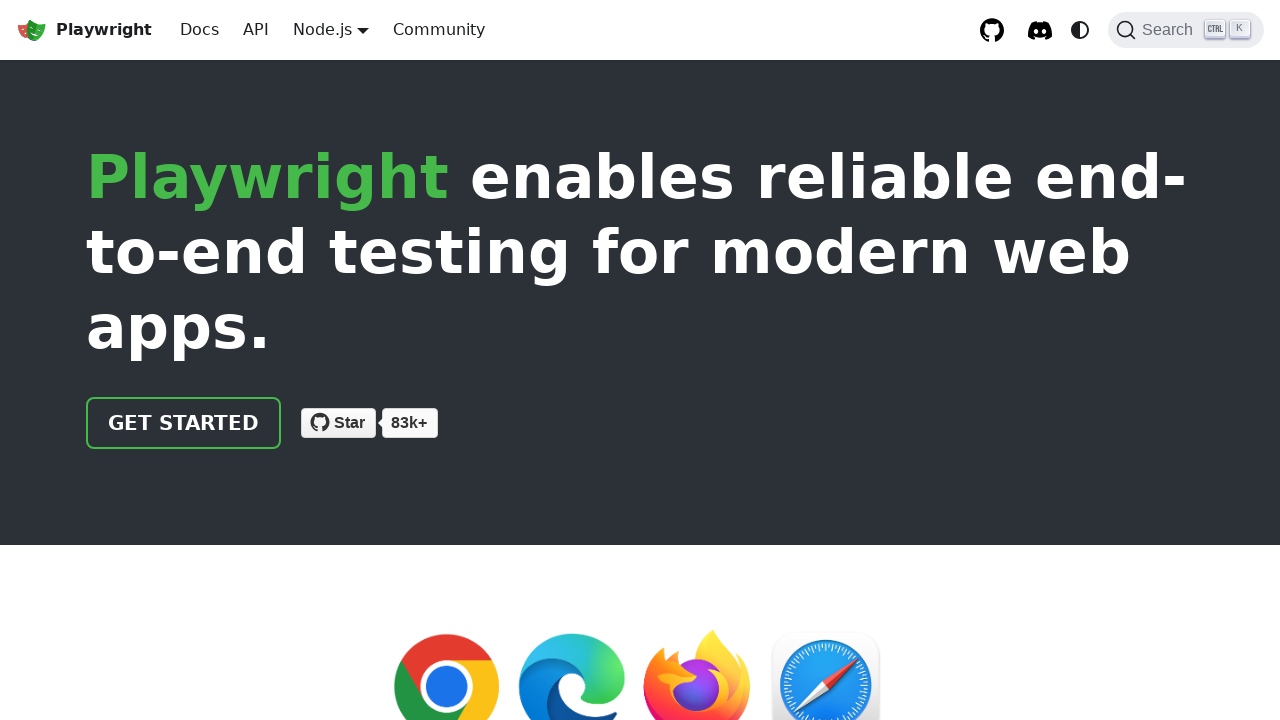

Waited for 'Get started' button to be visible on Playwright homepage
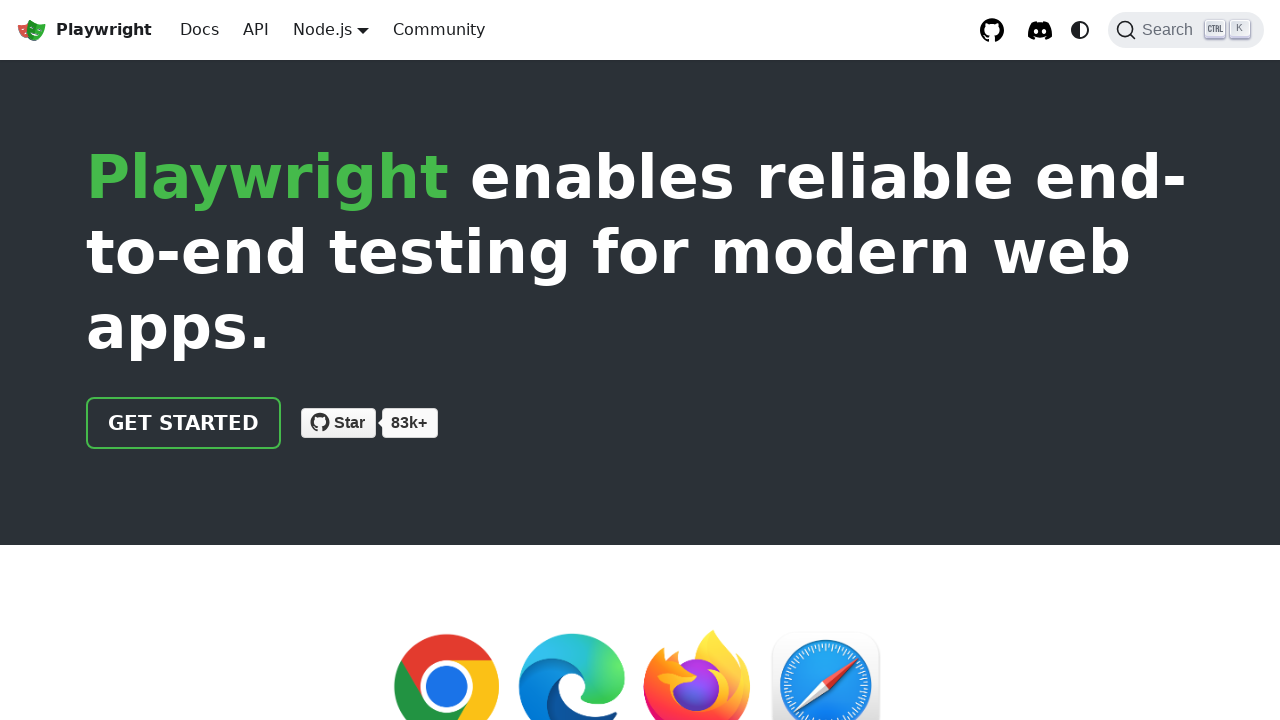

Clicked 'Get started' button at (184, 423) on a.getStarted_Sjon:has-text('Get started')
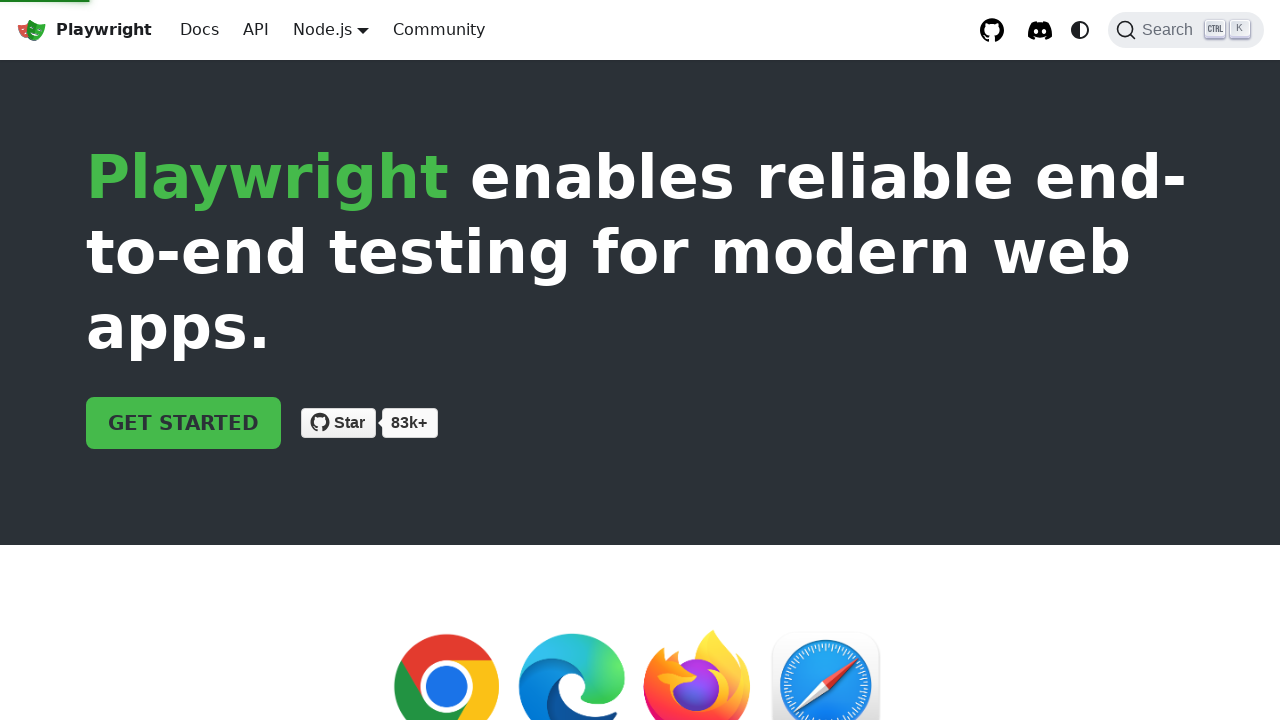

Verified redirect to introduction/documentation page (/docs/intro)
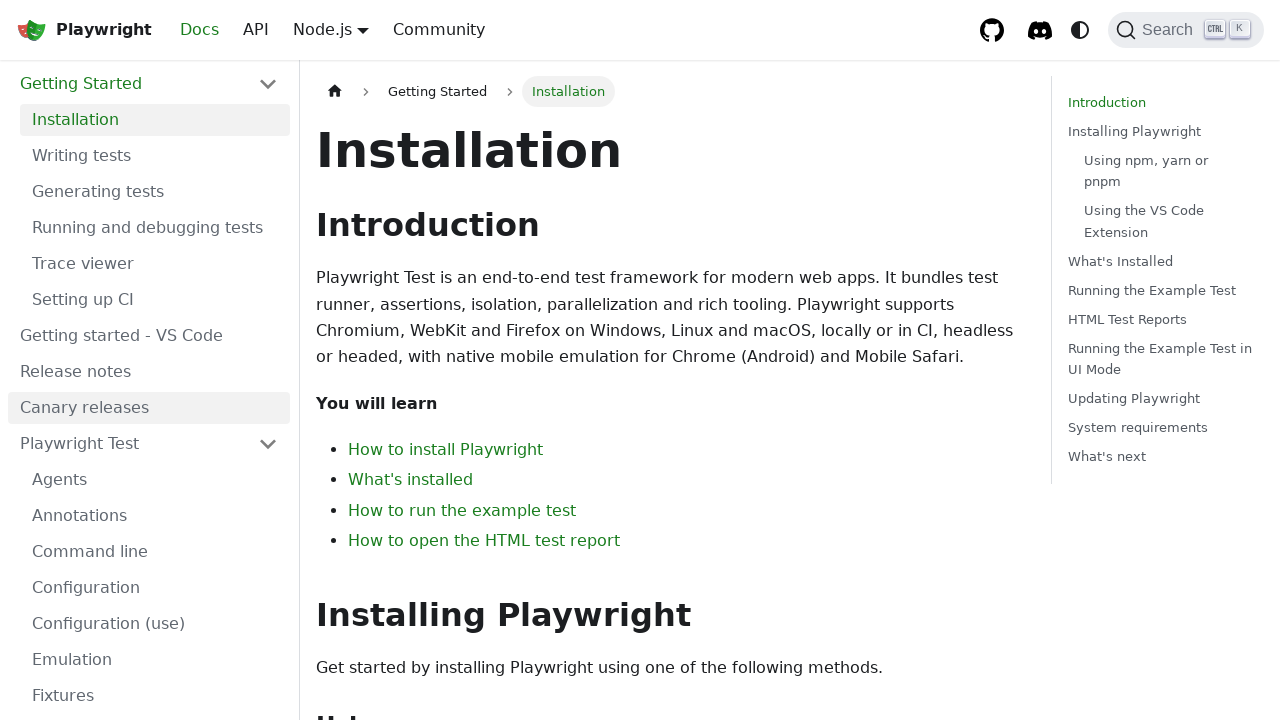

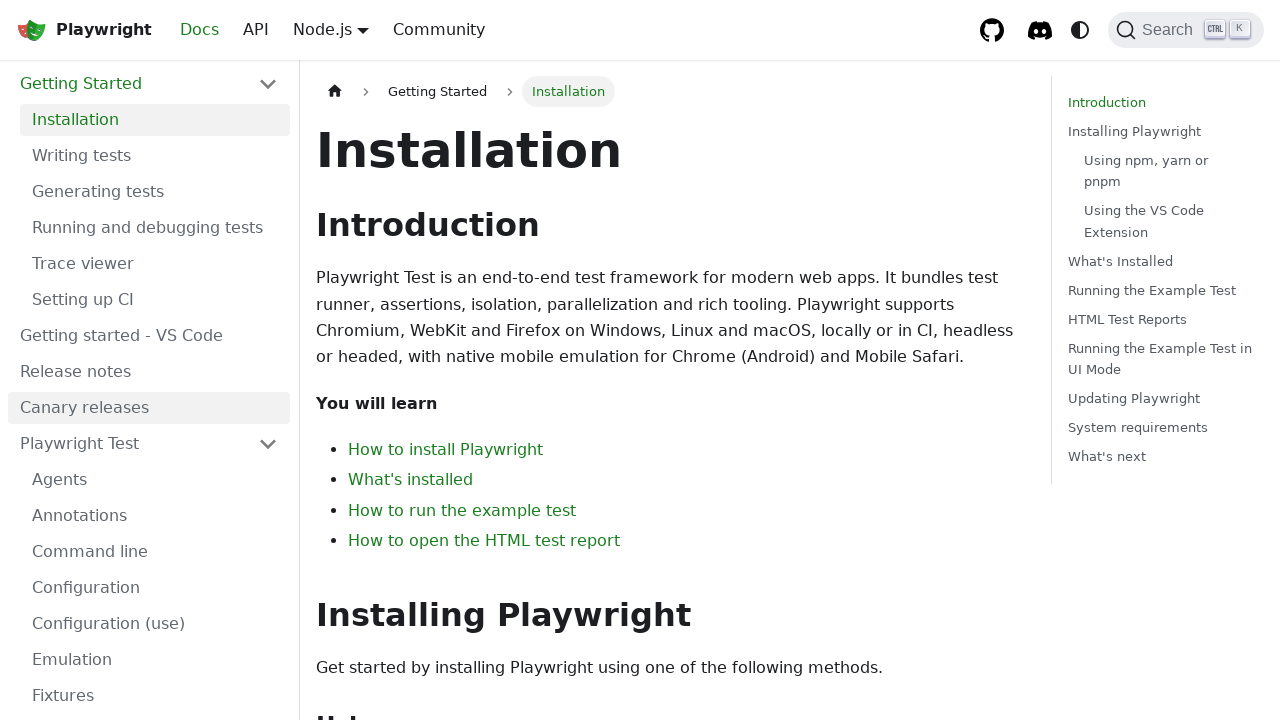